Tests dropdown selection functionality by selecting an option from a dropdown menu and verifying the selection

Starting URL: https://practice.cydeo.com/dropdown

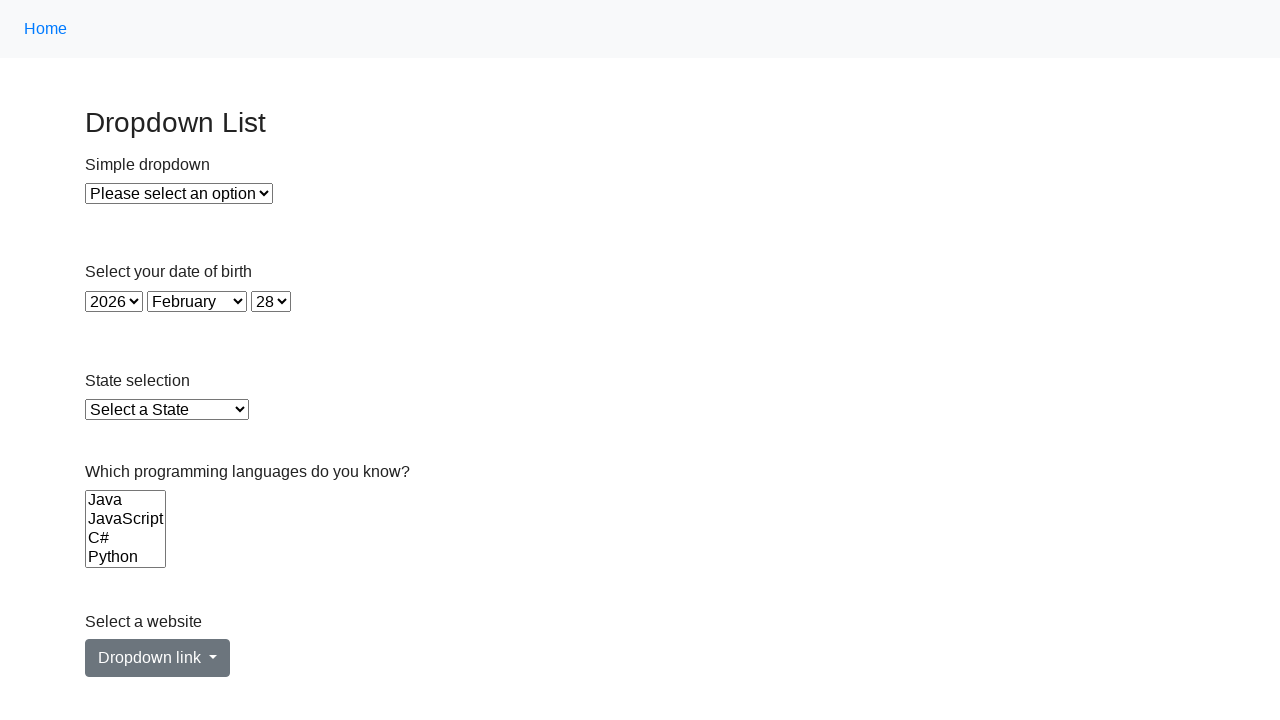

Waited for dropdown menu to be visible
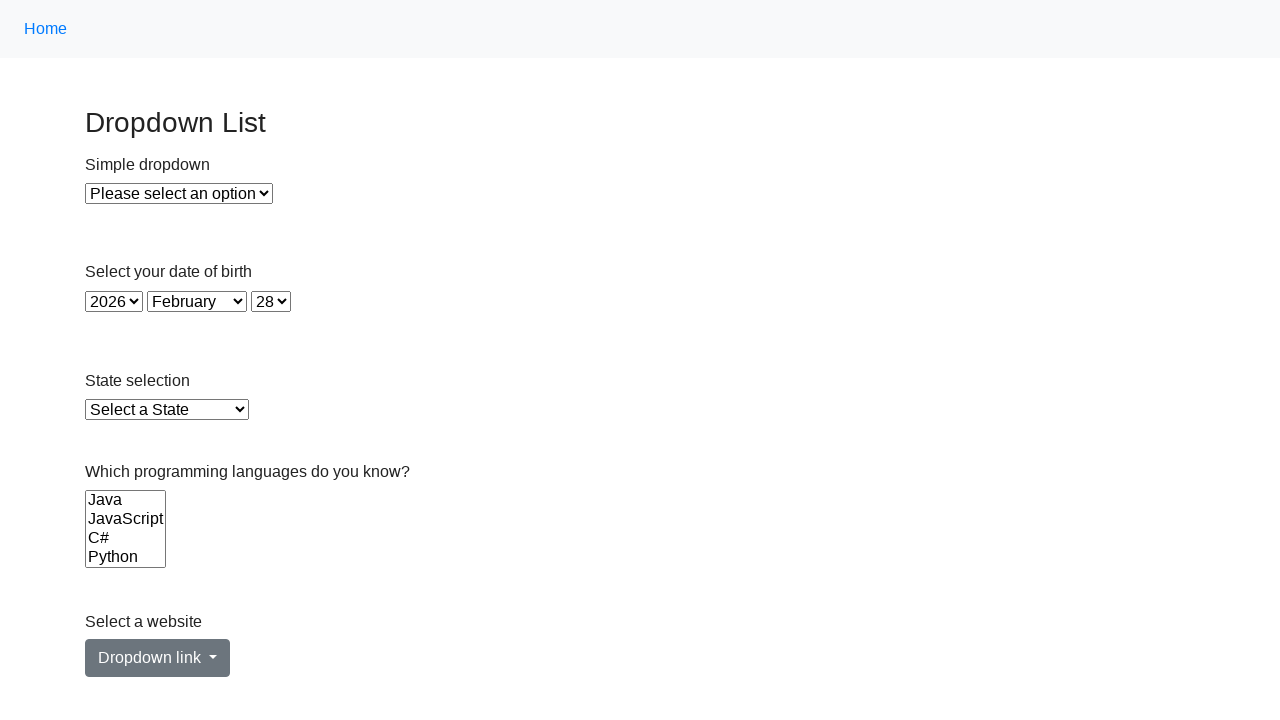

Selected option at index 2 from dropdown menu on #dropdown
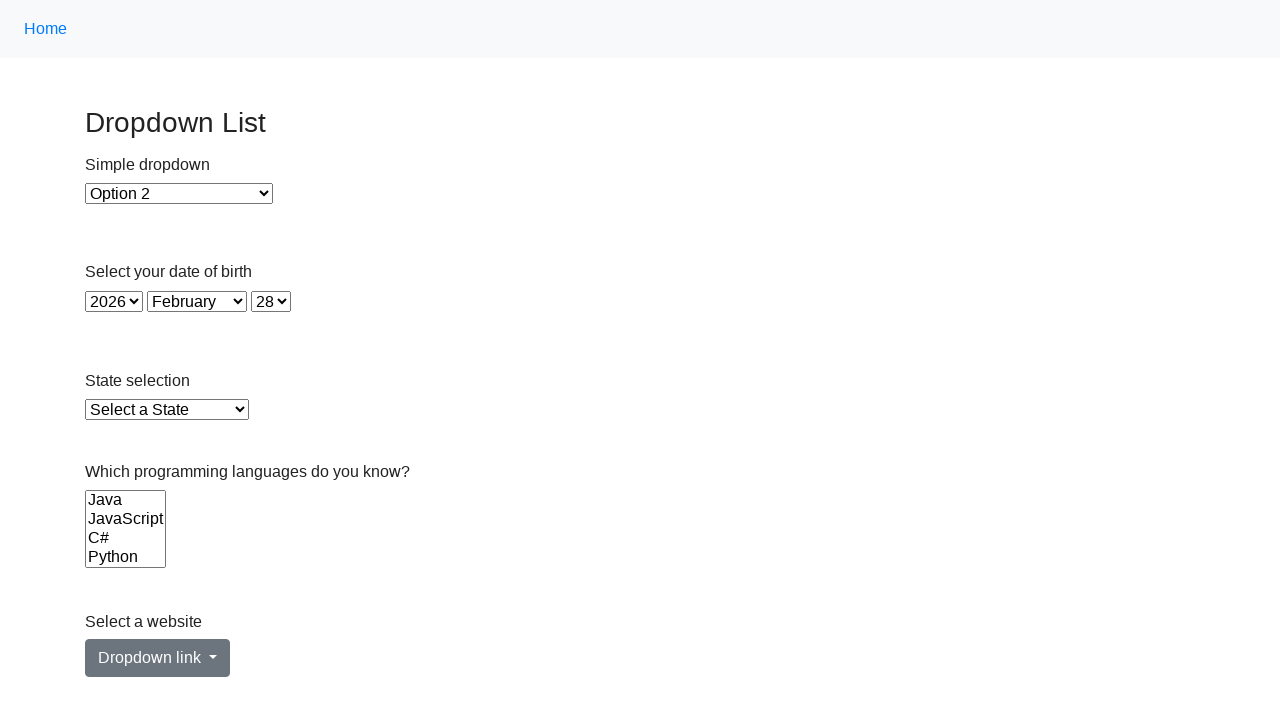

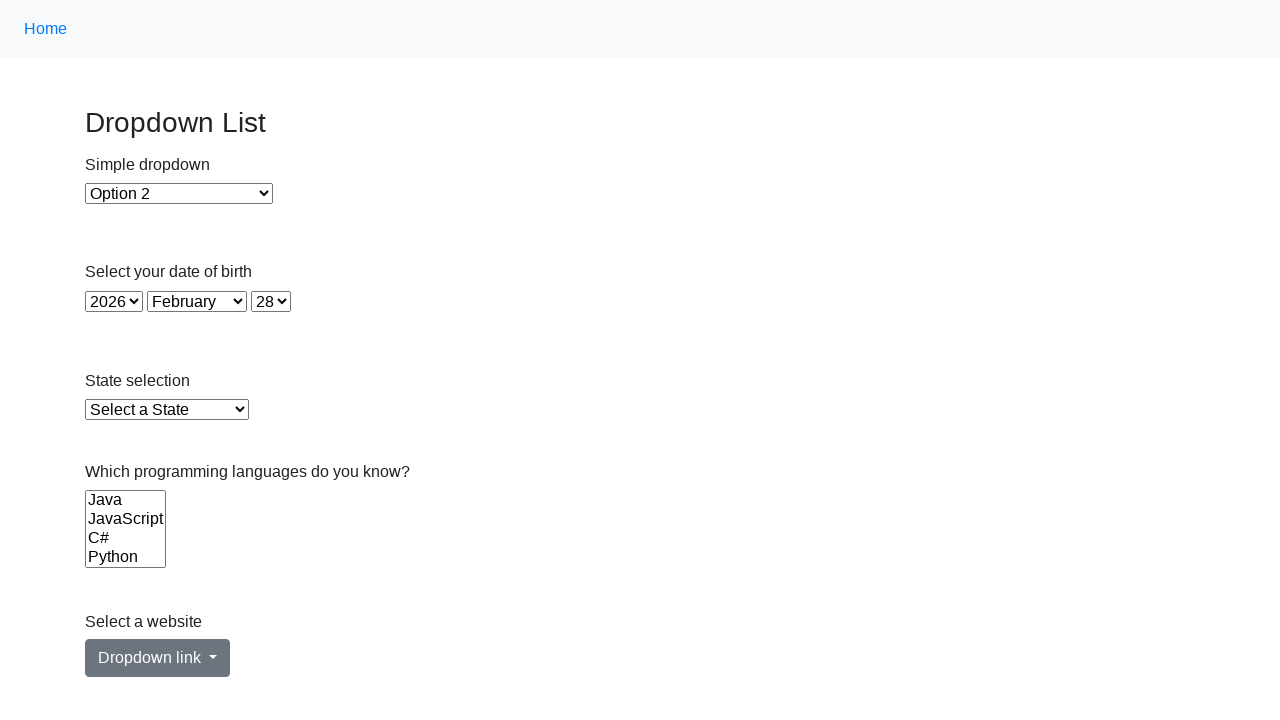